Tests a text box form by filling in name, email, current address, and permanent address fields, then submitting and verifying the output displays the entered information correctly.

Starting URL: https://demoqa.com/text-box

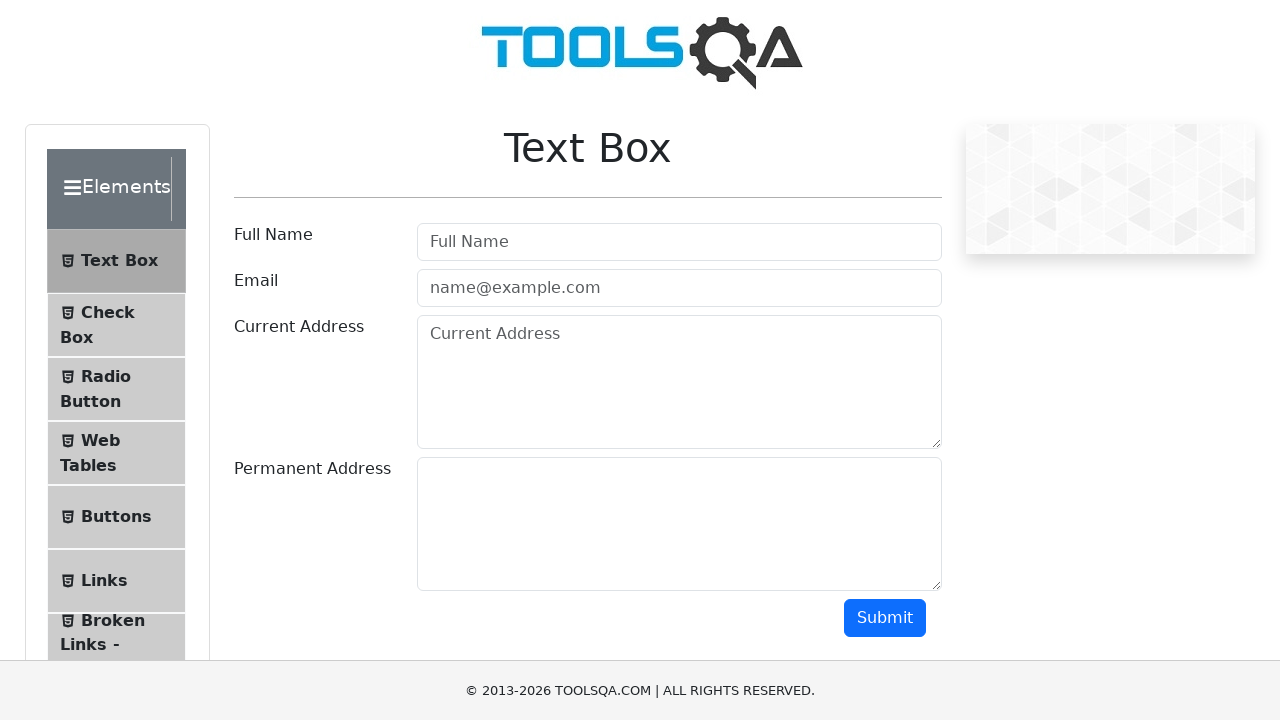

Filled full name field with 'Piere' on #userName
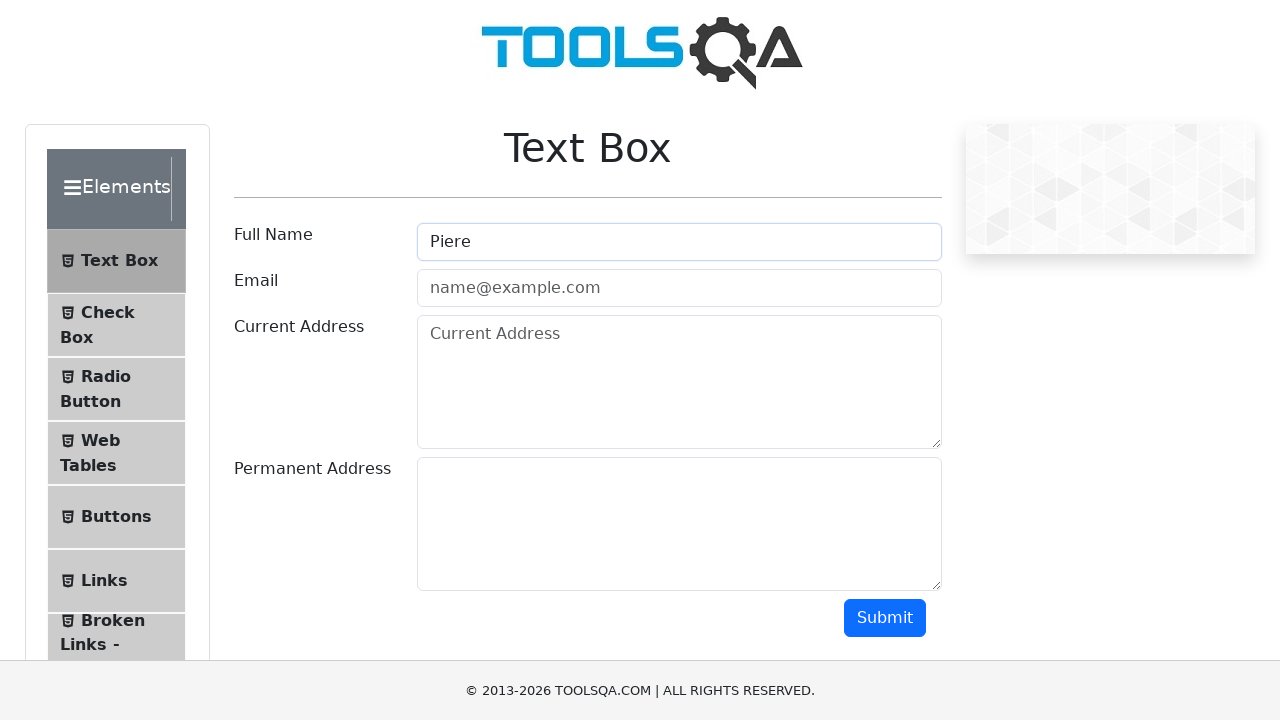

Filled email field with 'Piere@gmail.com' on #userEmail
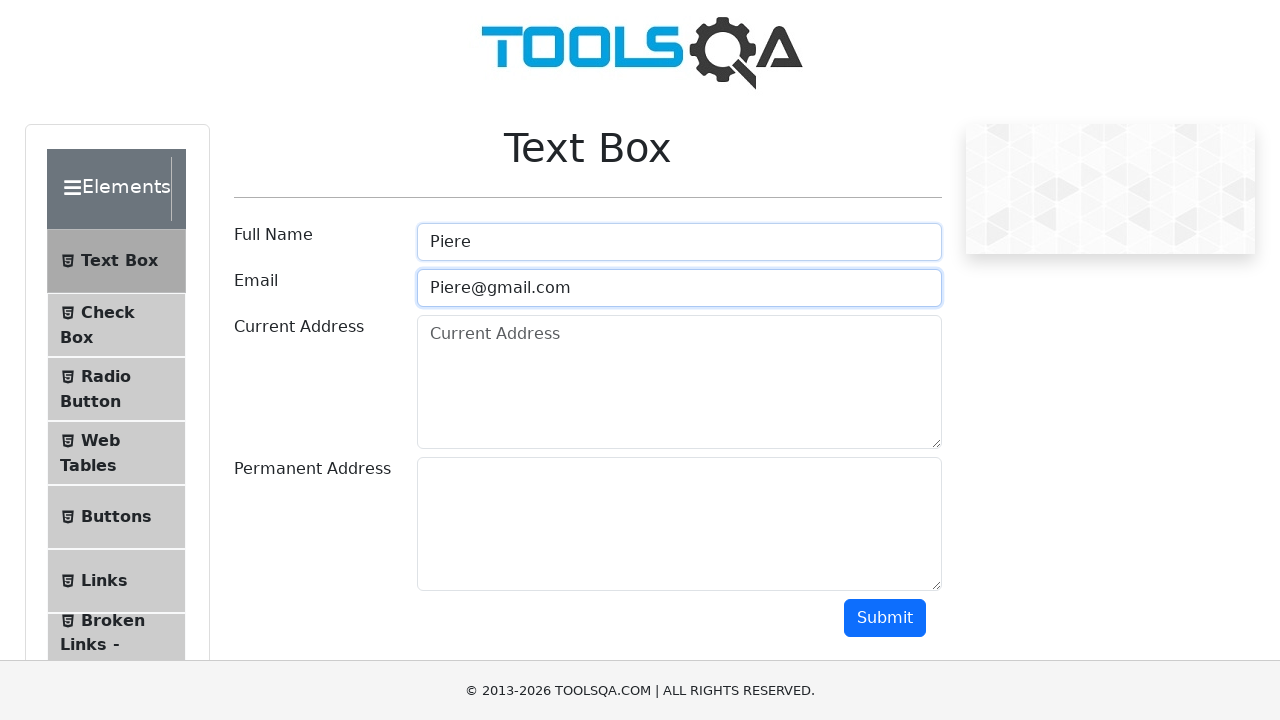

Filled current address field with 'Paris' on #currentAddress
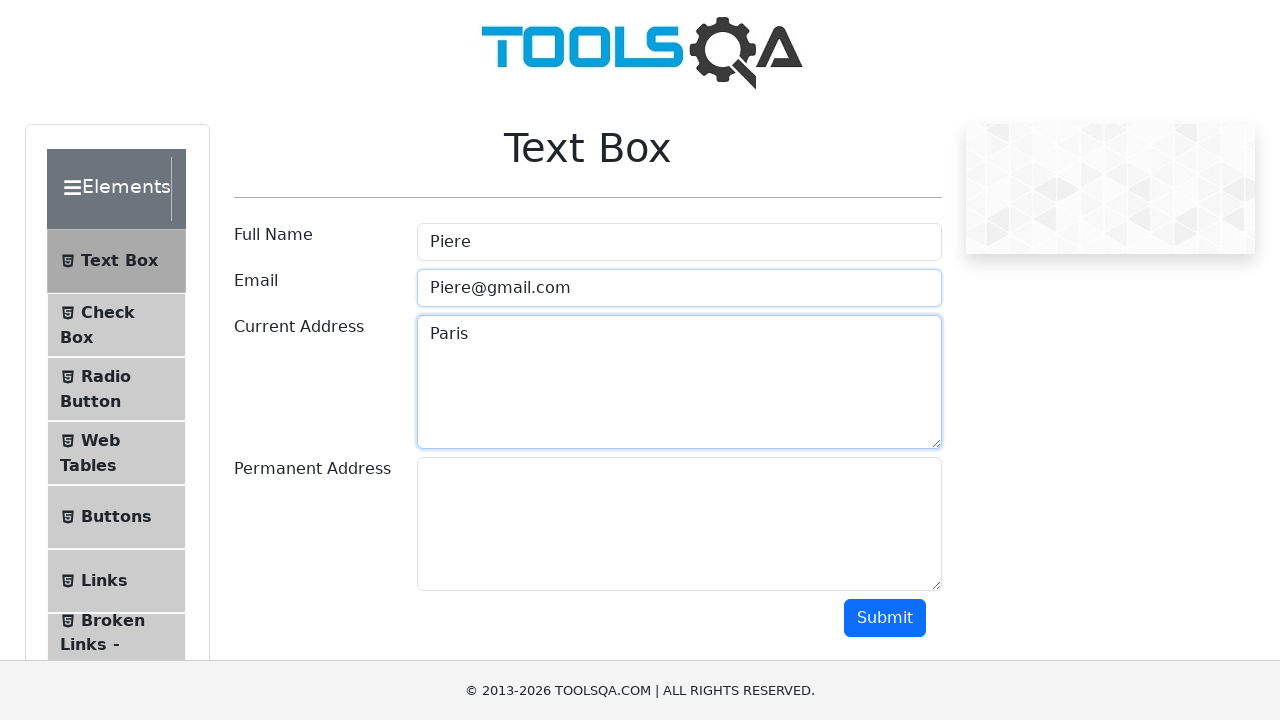

Filled permanent address field with 'Lyon' on #permanentAddress
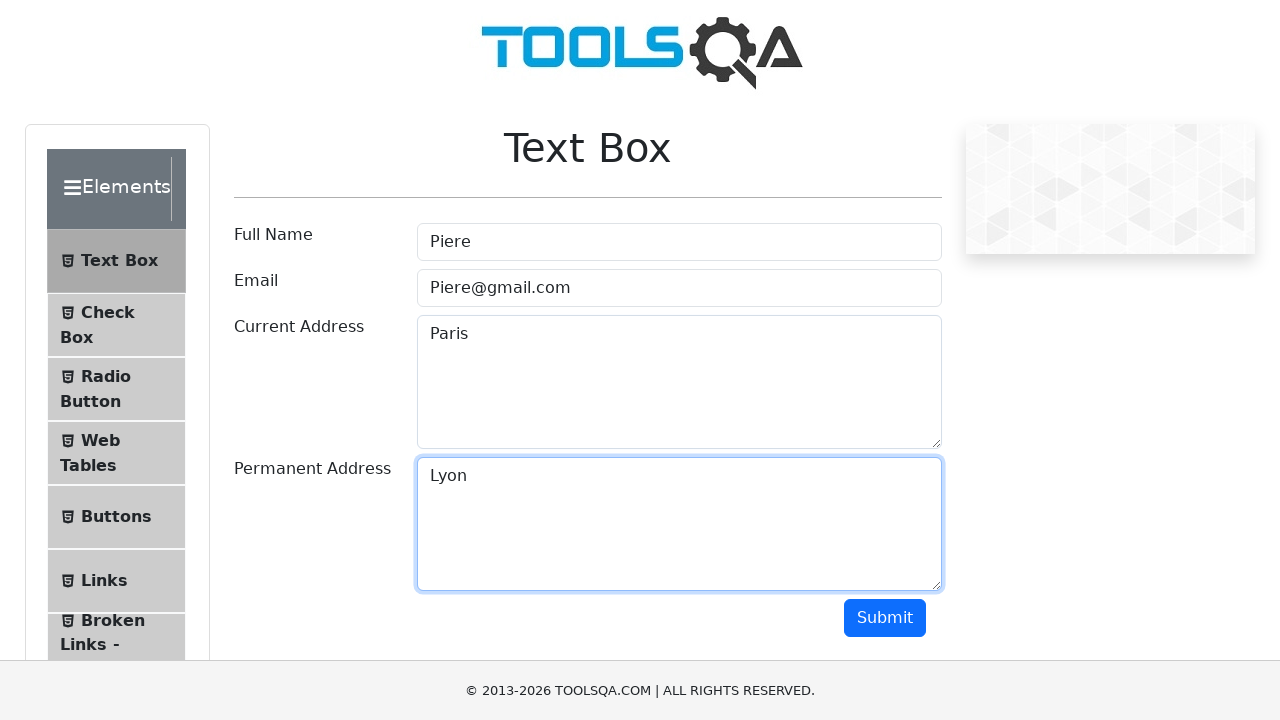

Scrolled Submit button into view
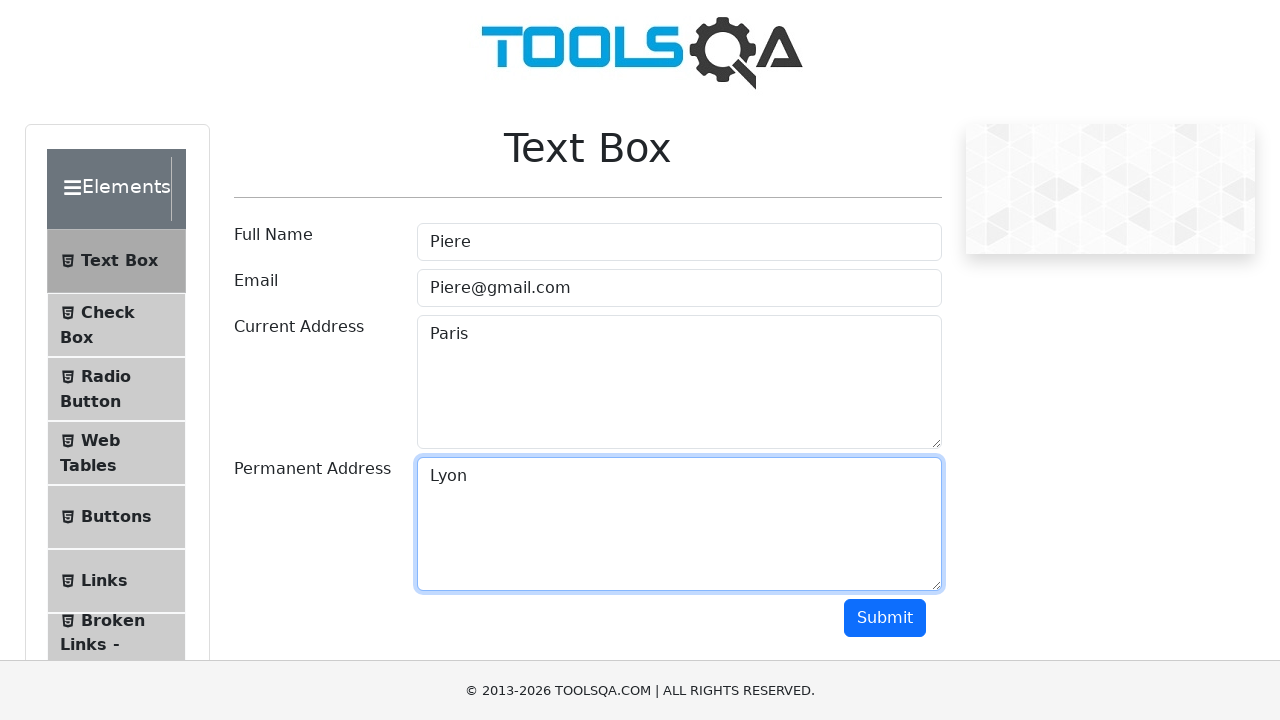

Clicked Submit button to submit form at (885, 618) on #submit
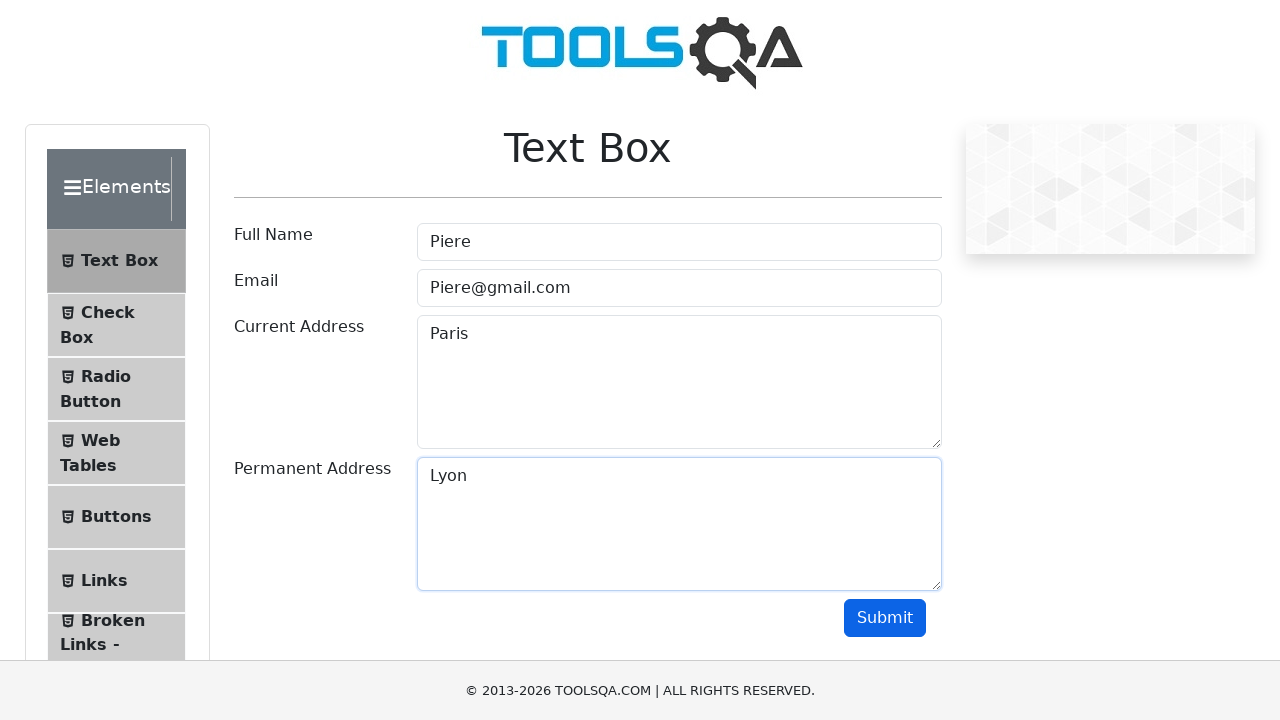

Output section loaded after form submission
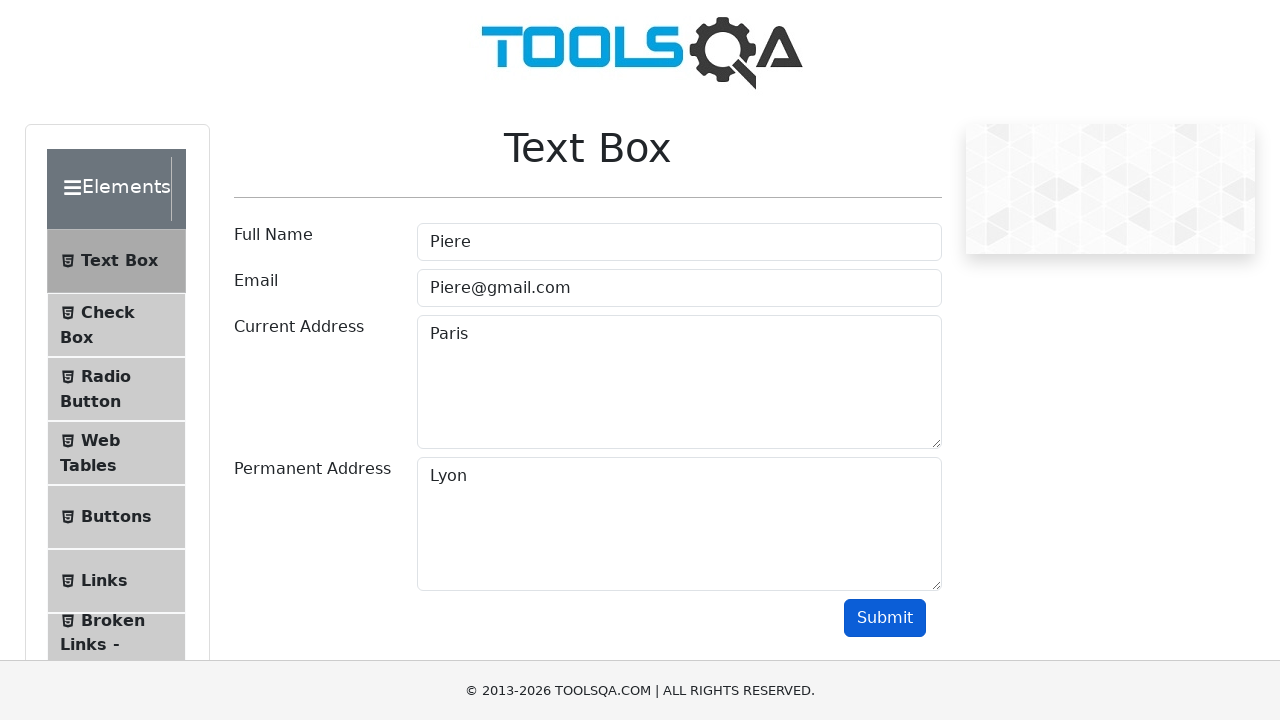

Retrieved name text from output: Name:Piere
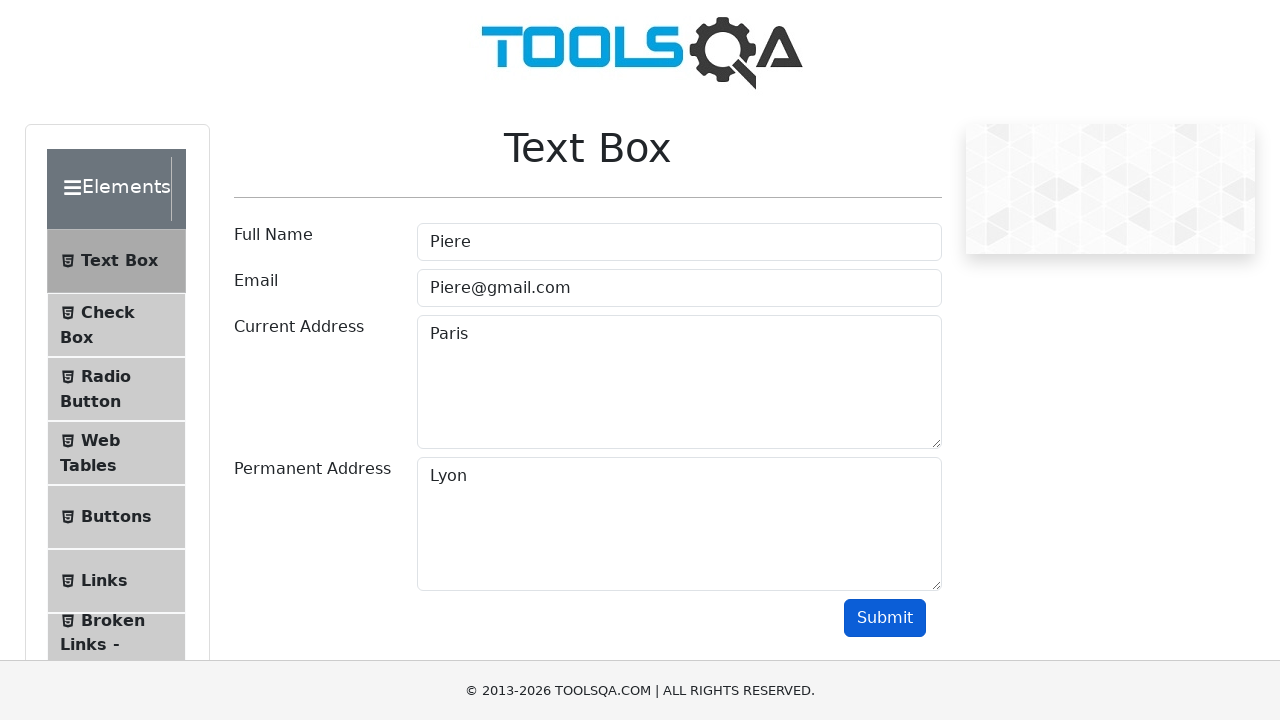

Retrieved email text from output: Email:Piere@gmail.com
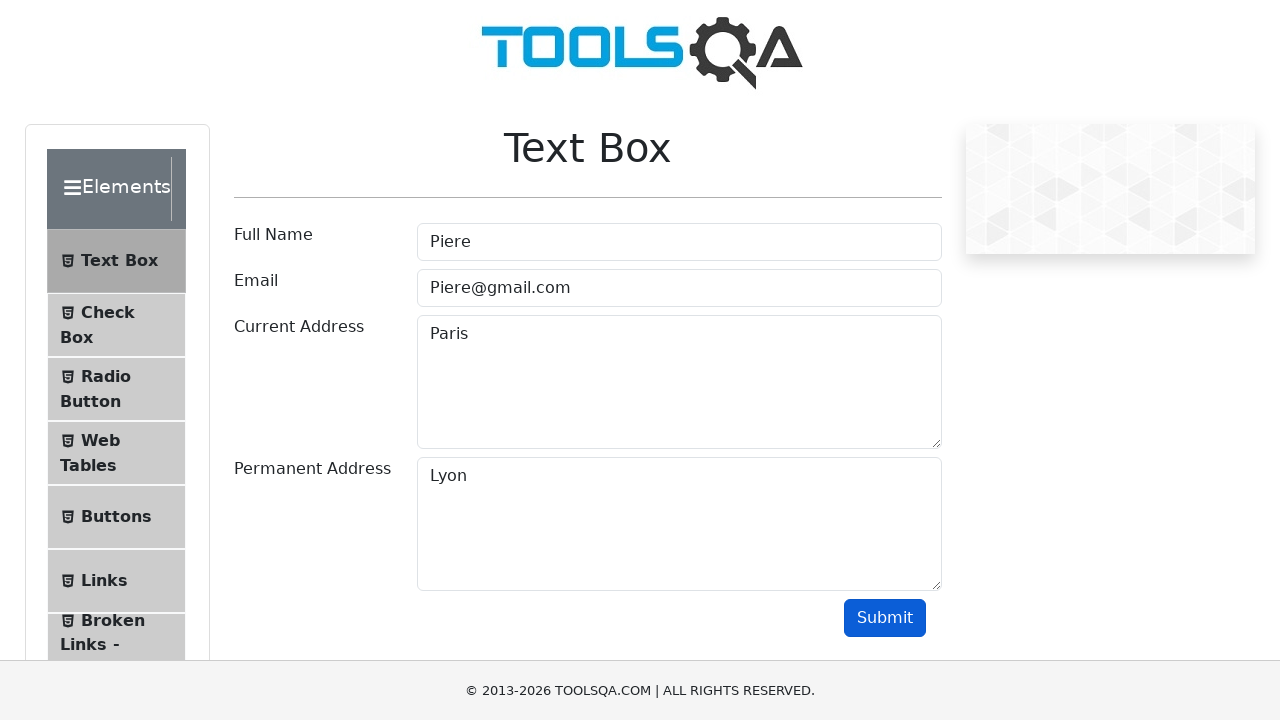

Verified name 'Piere' is present in output
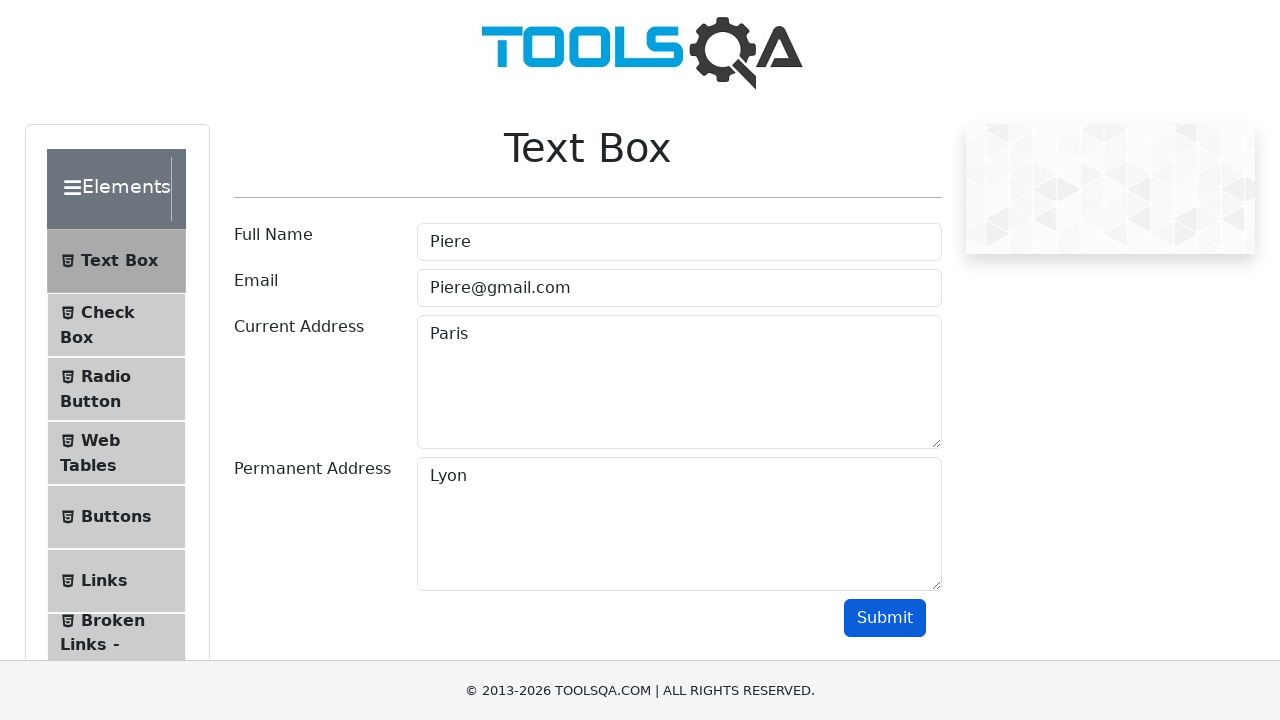

Verified email 'Piere@gmail.com' is present in output
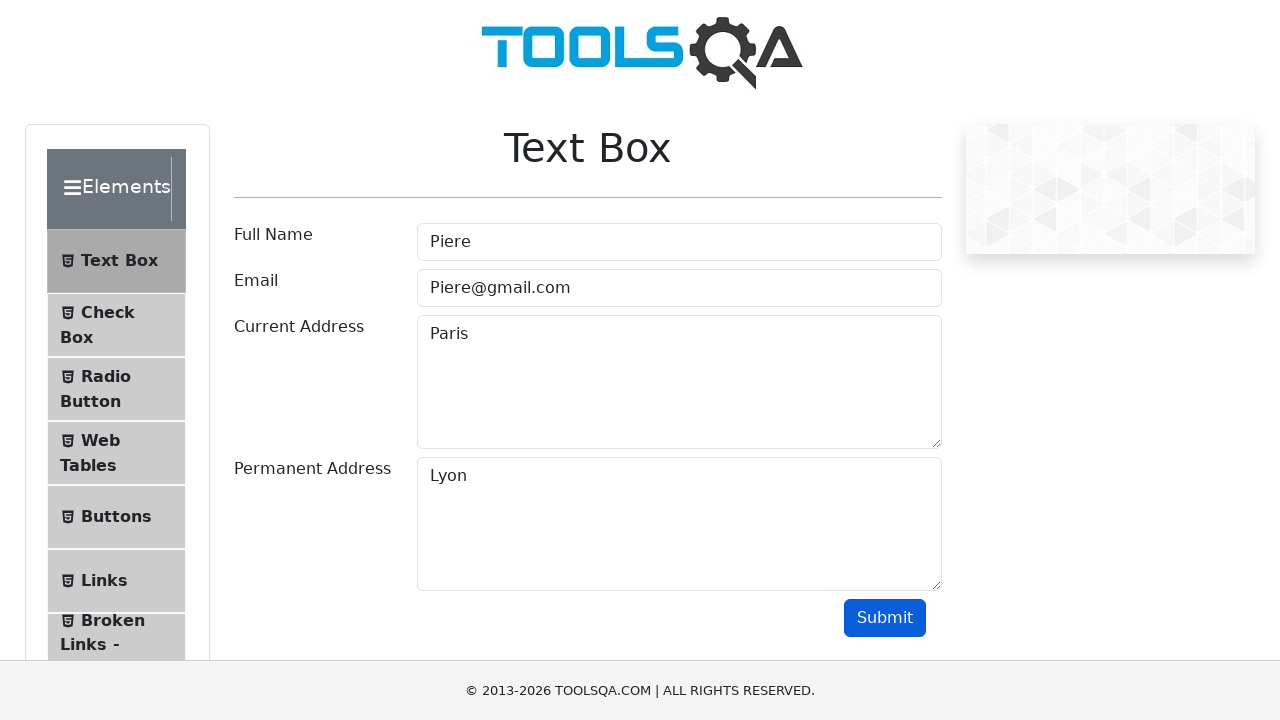

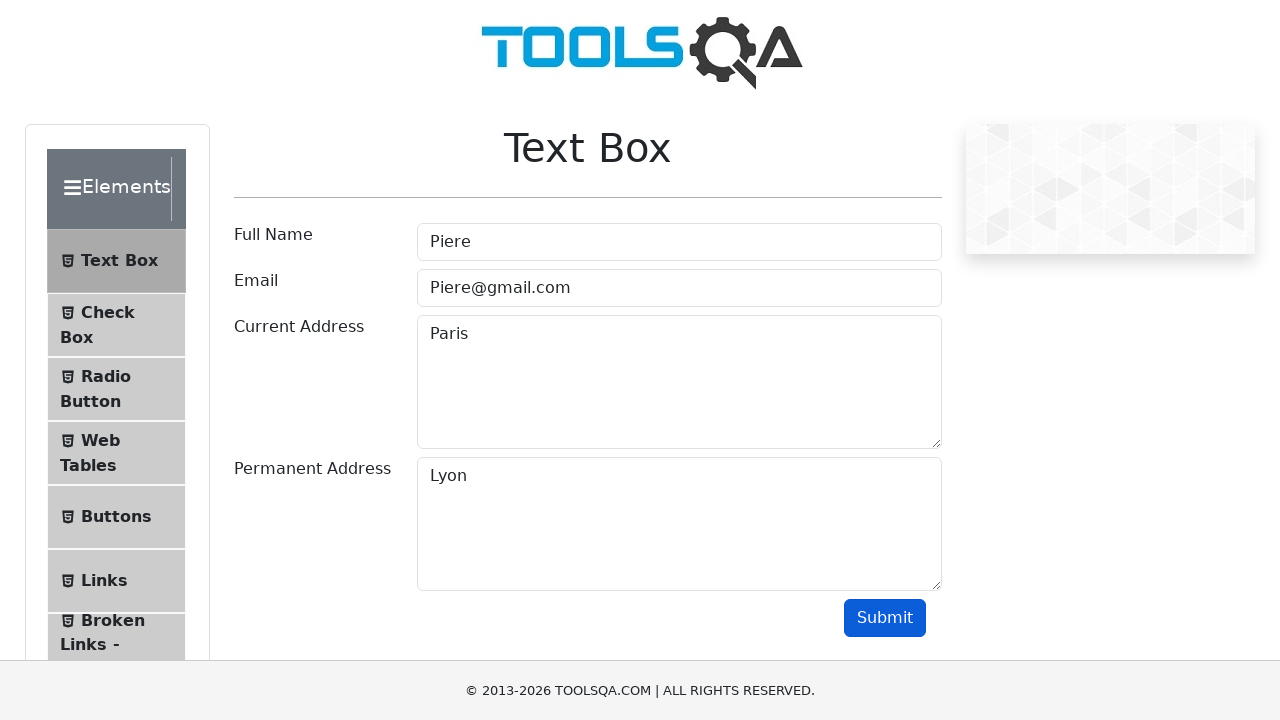